Tests the forgot password form by entering an email address and submitting the form, then checking for success/error messages.

Starting URL: https://app.floworx-iq.com/forgot-password

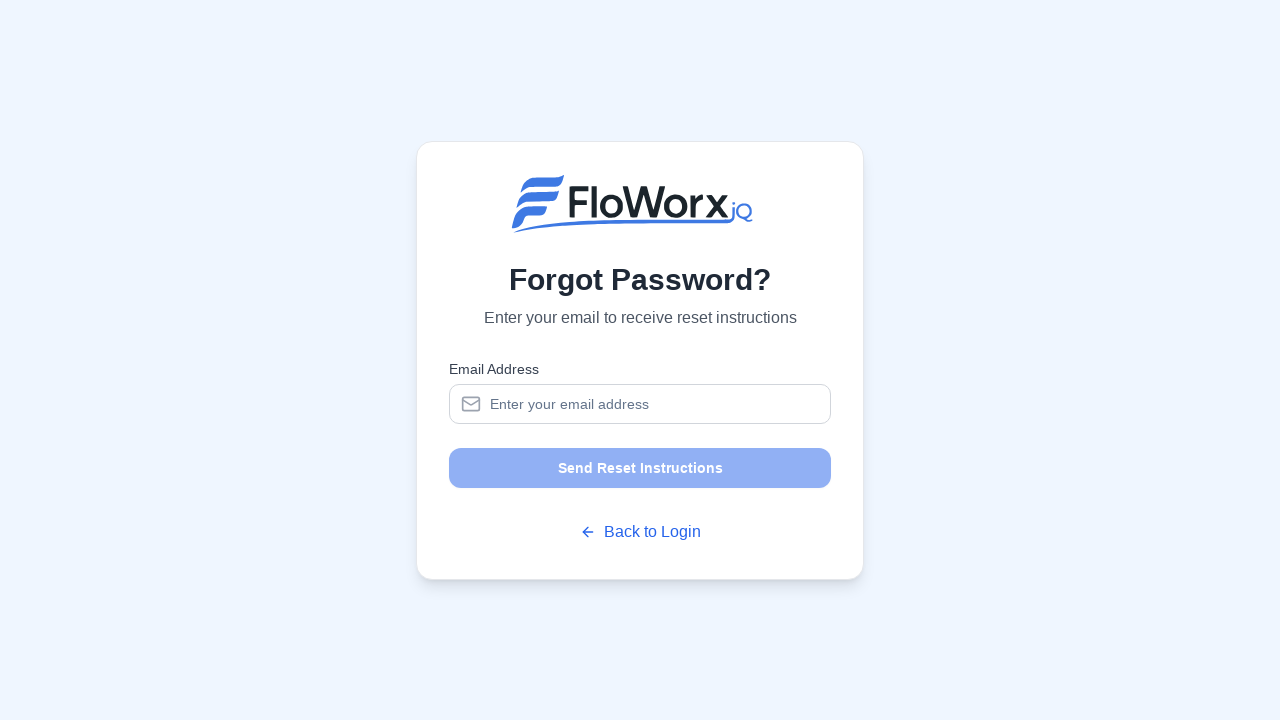

Waited for page to fully load (networkidle)
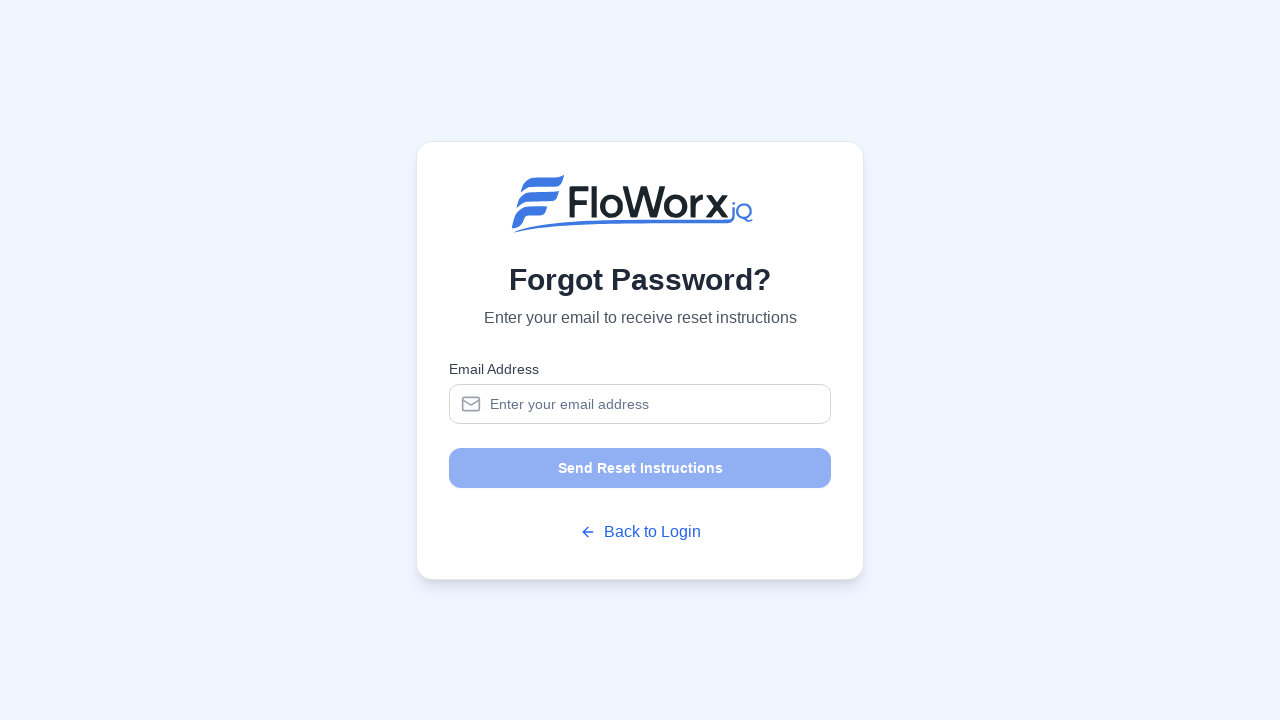

Located email input field
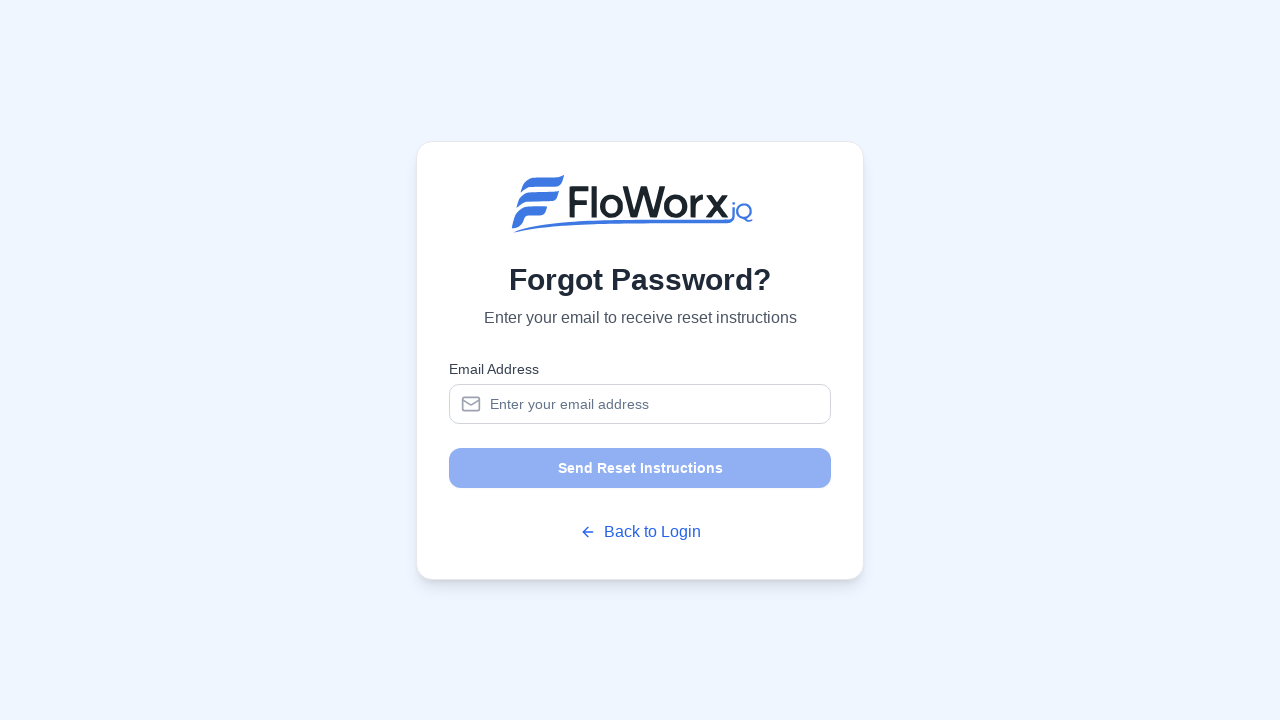

Filled email input with 'browser-test@example.com' on input[type="email"]
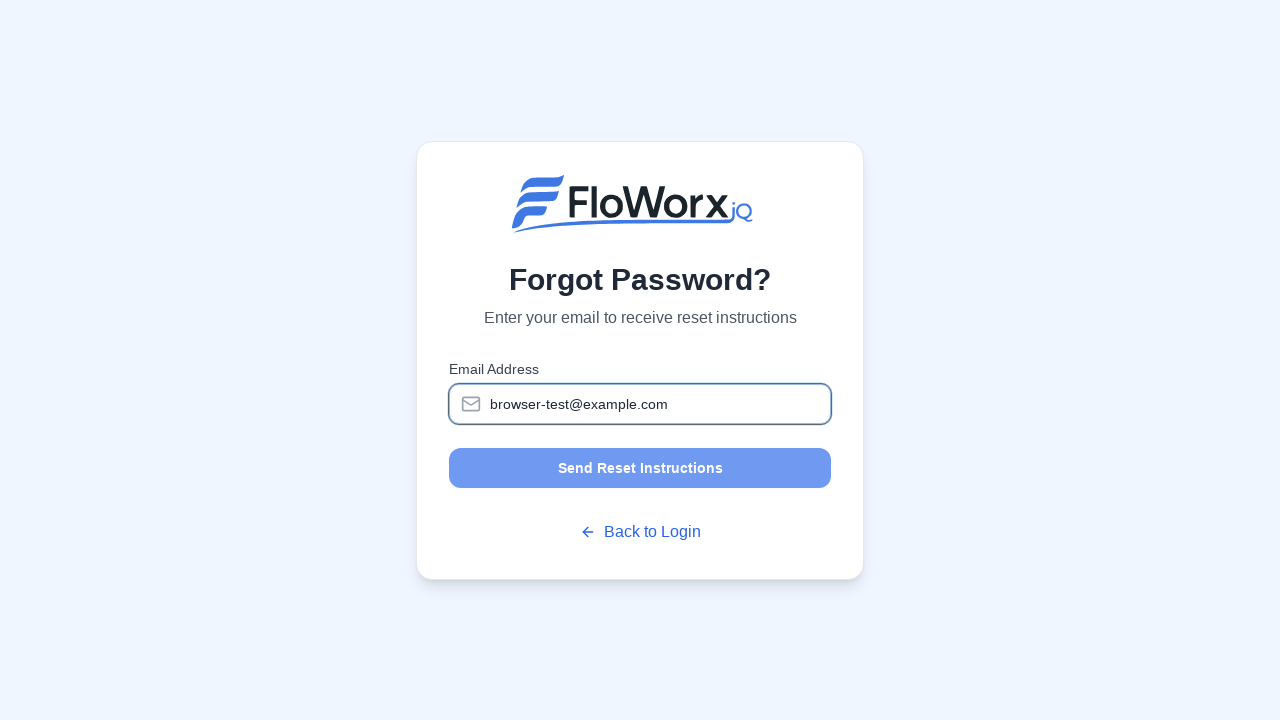

Clicked submit button to submit forgot password form at (640, 468) on button[type="submit"]
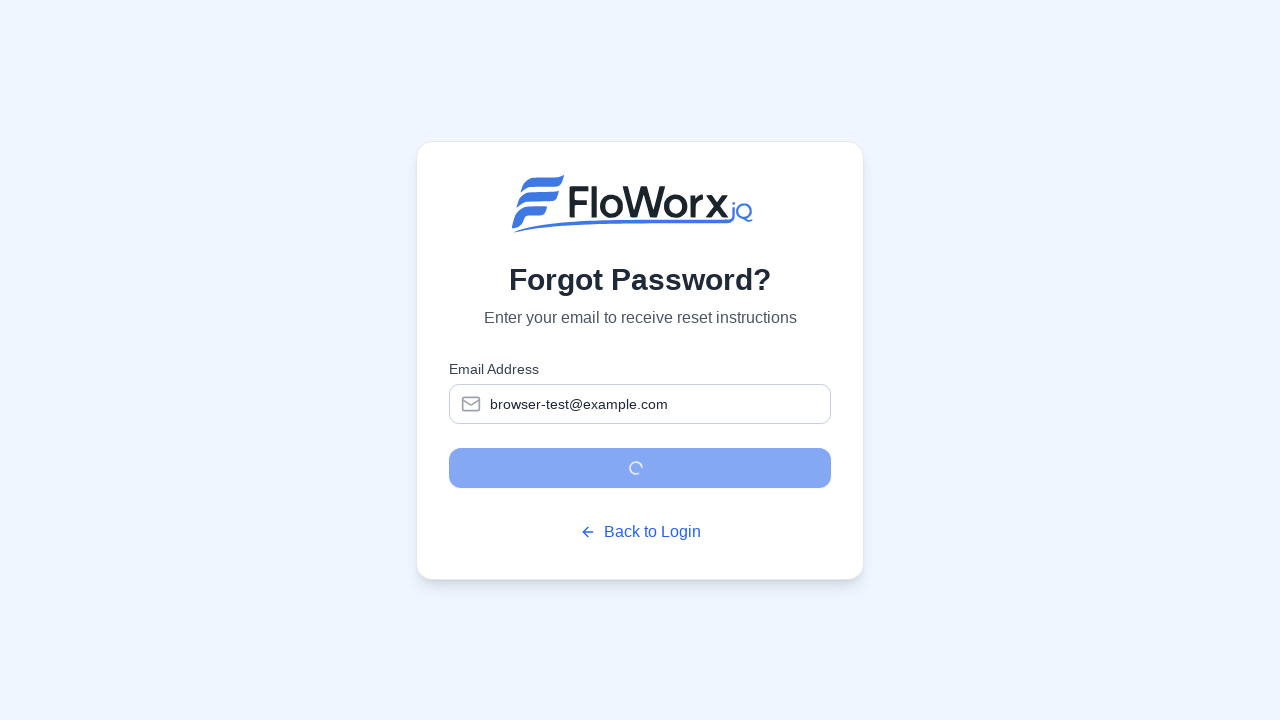

Waited 3 seconds for form response
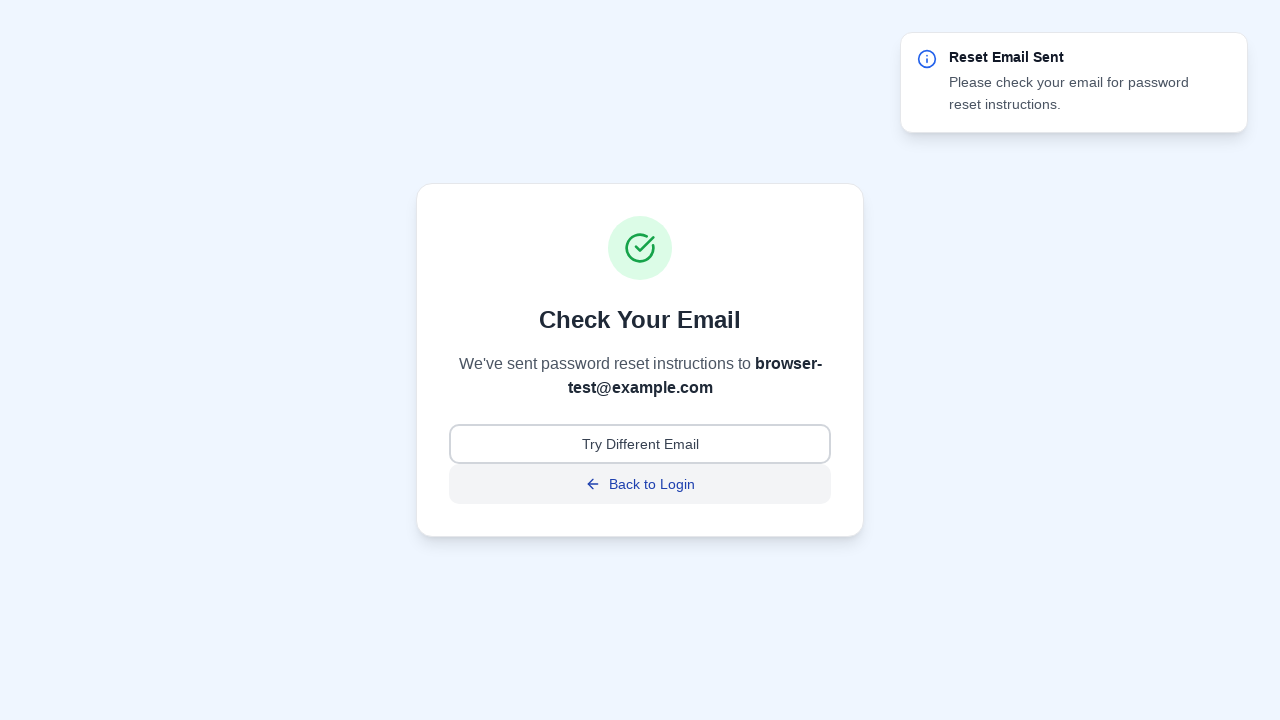

Located success message element
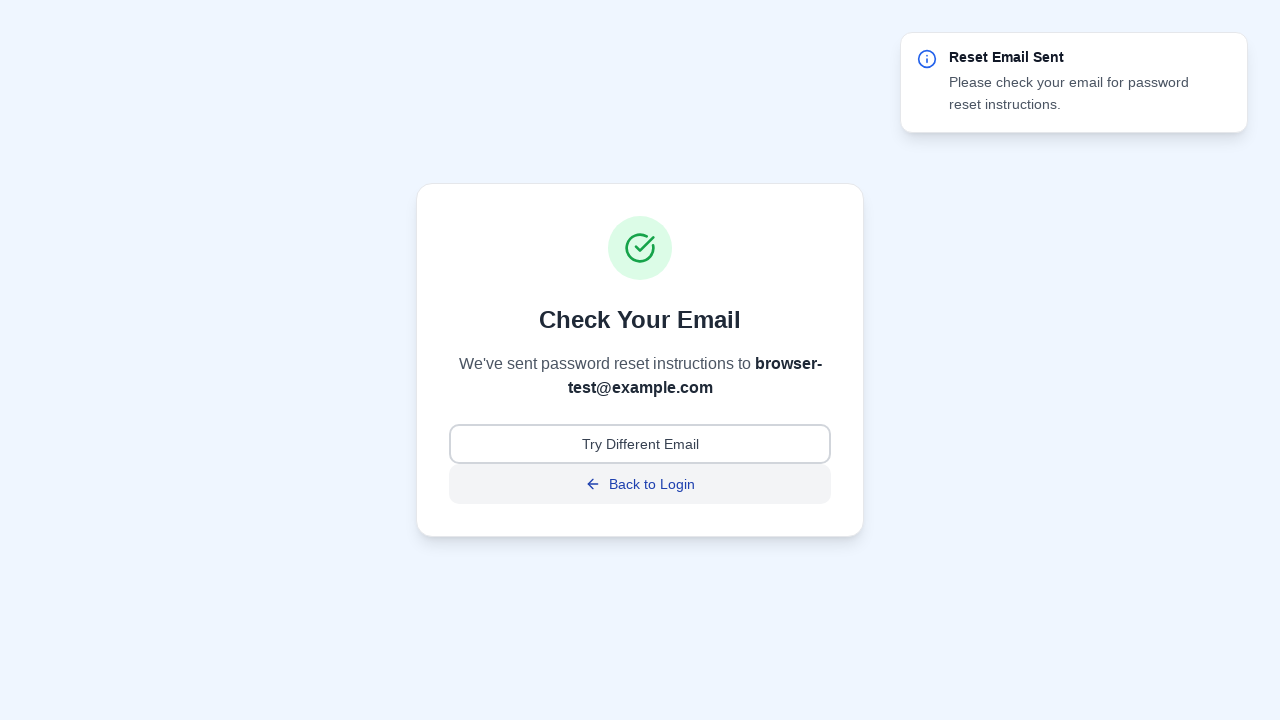

Located error message element
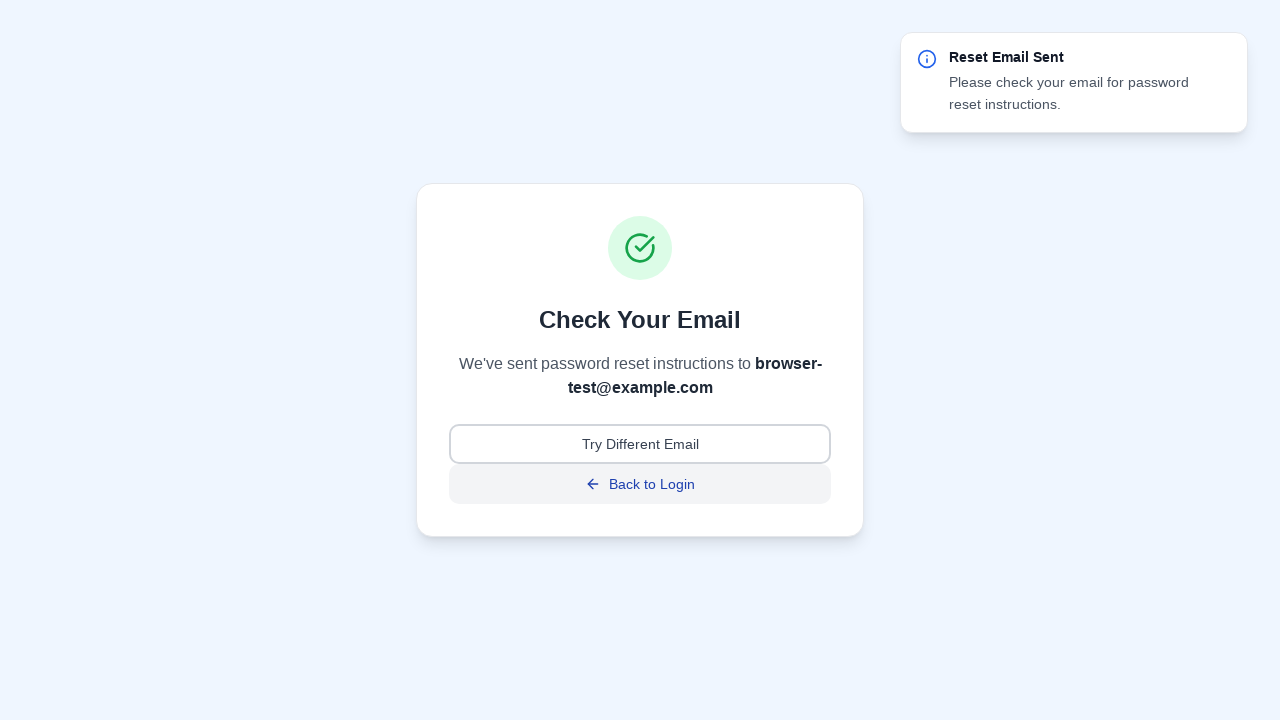

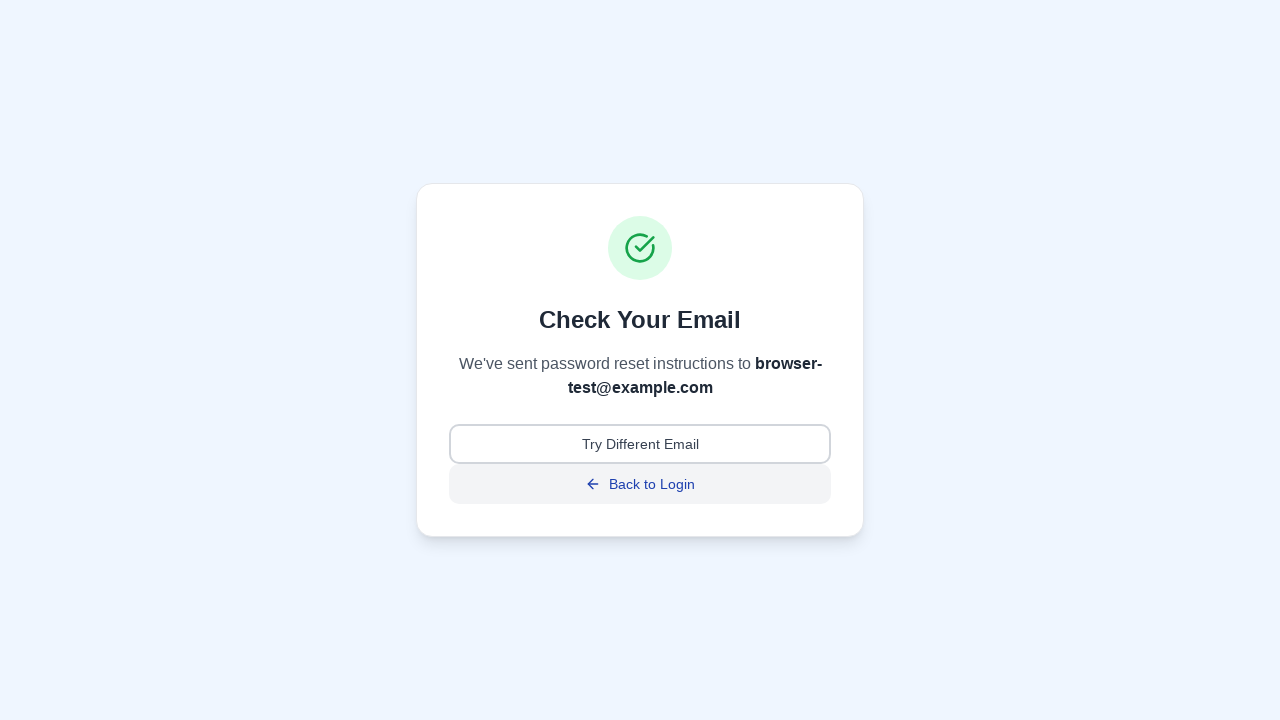